Tests file upload functionality on a demo site by selecting multiple files using a file input and clicking the upload button.

Starting URL: https://demo.automationtesting.in/FileUpload.html

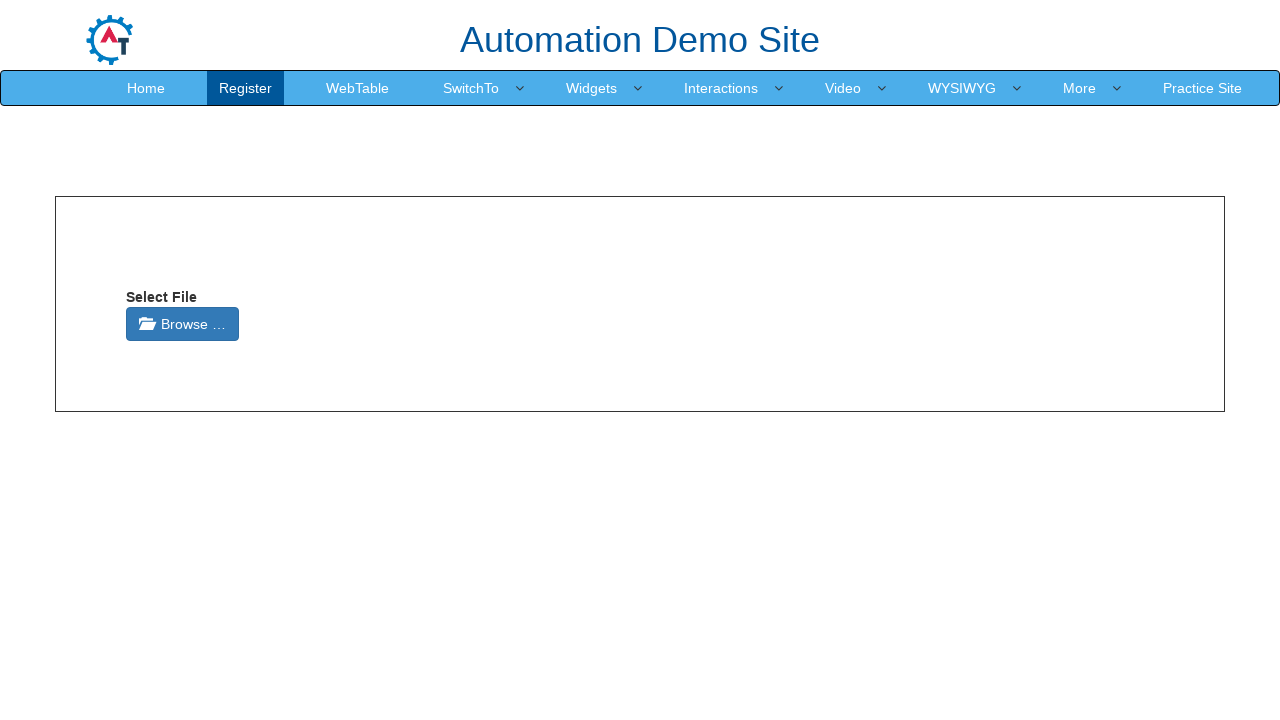

Created temporary test files for upload
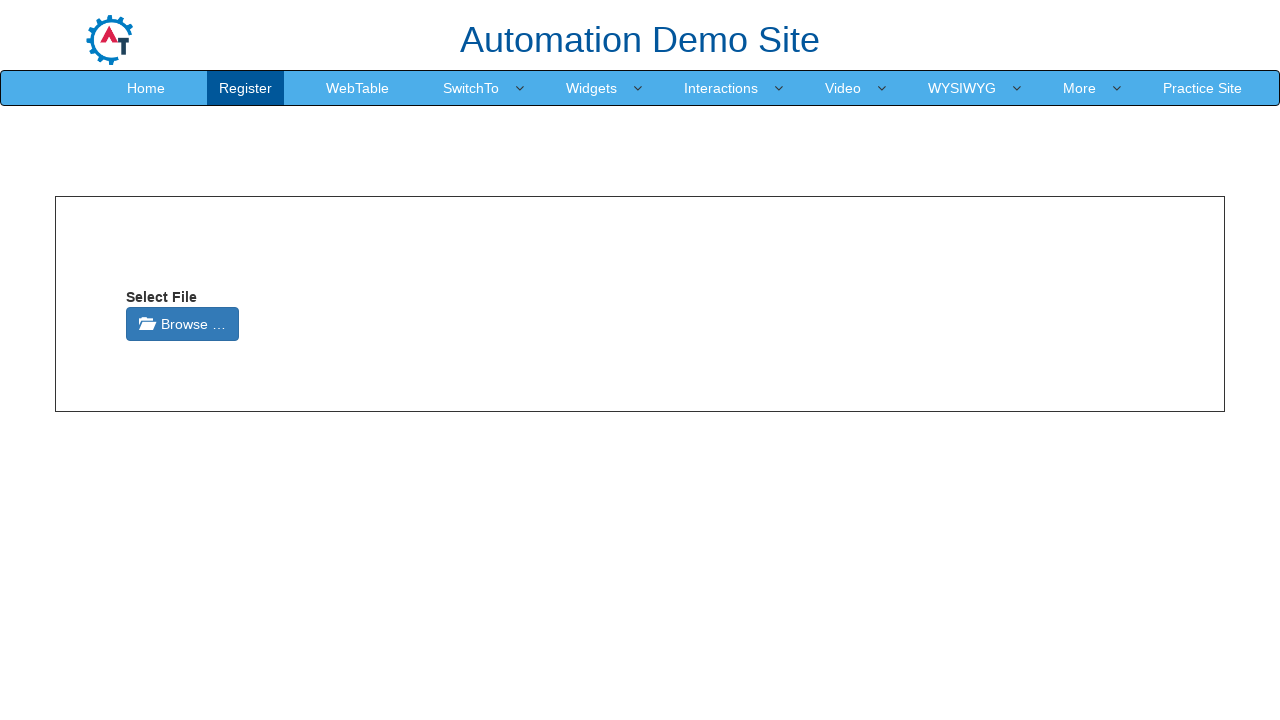

Selected multiple files using file input element
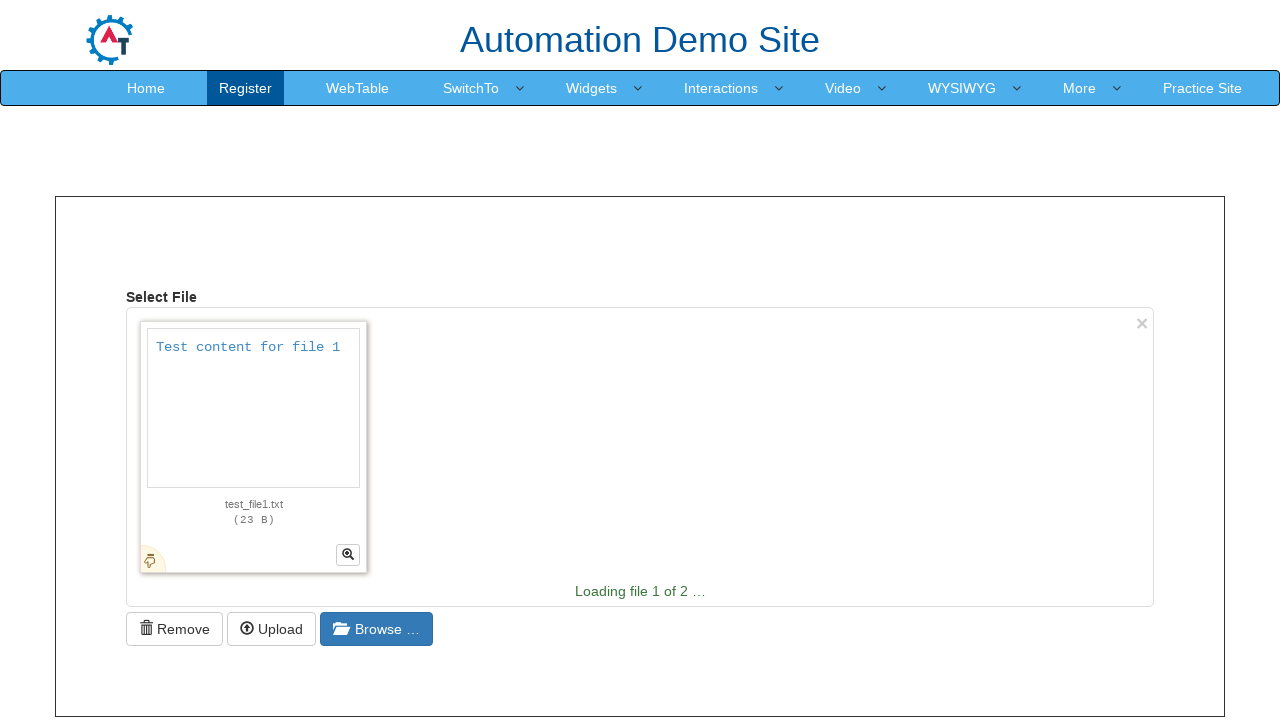

Clicked upload button to submit files at (272, 629) on internal:attr=[title="Upload selected files"i]
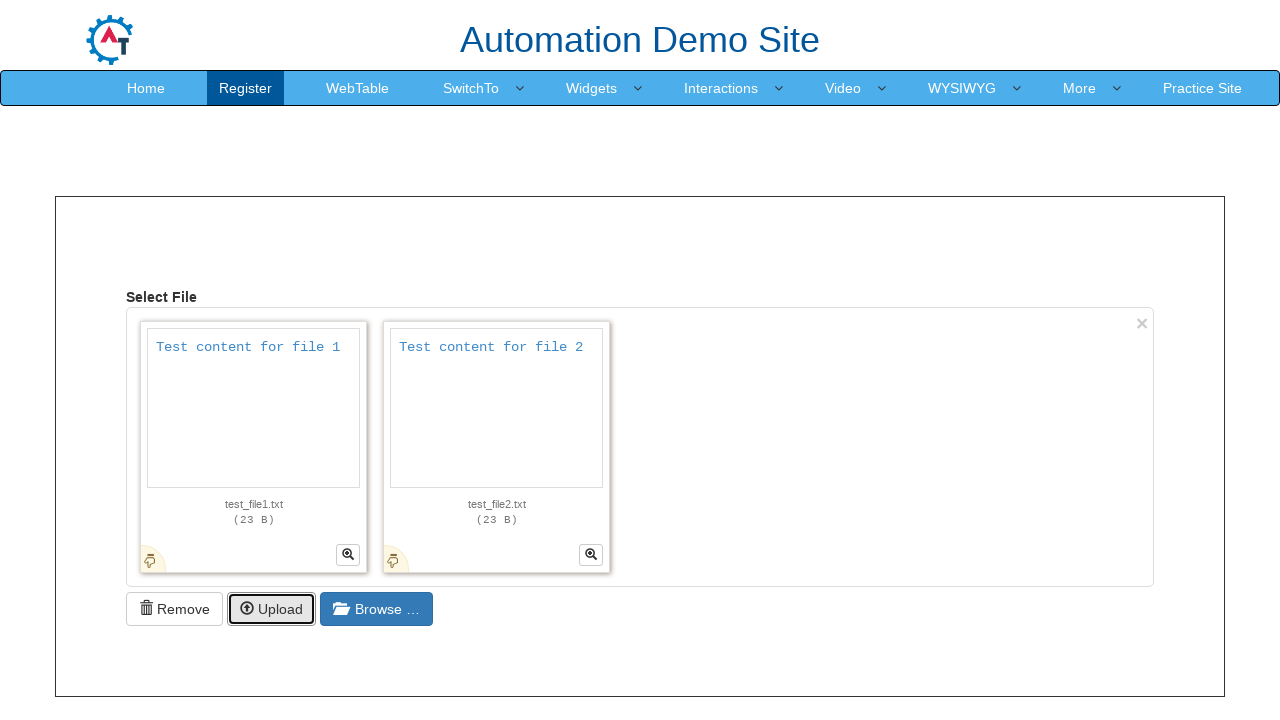

Waited 3 seconds for file upload to complete
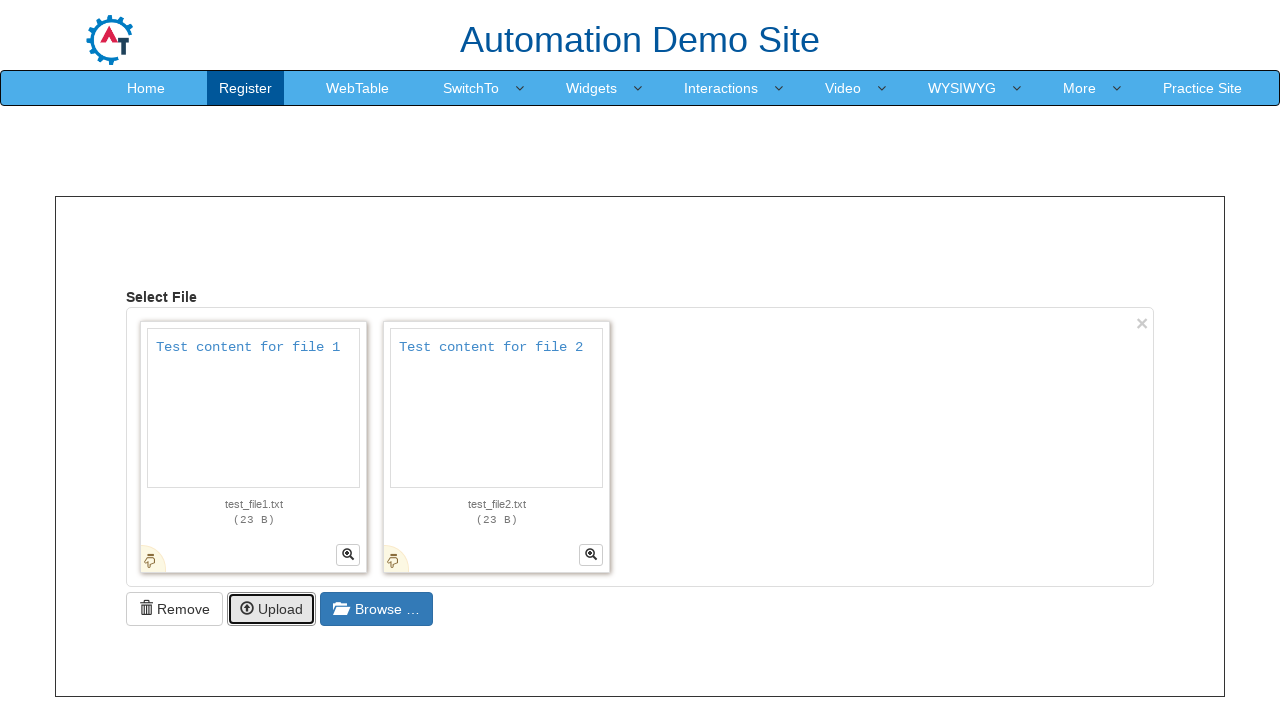

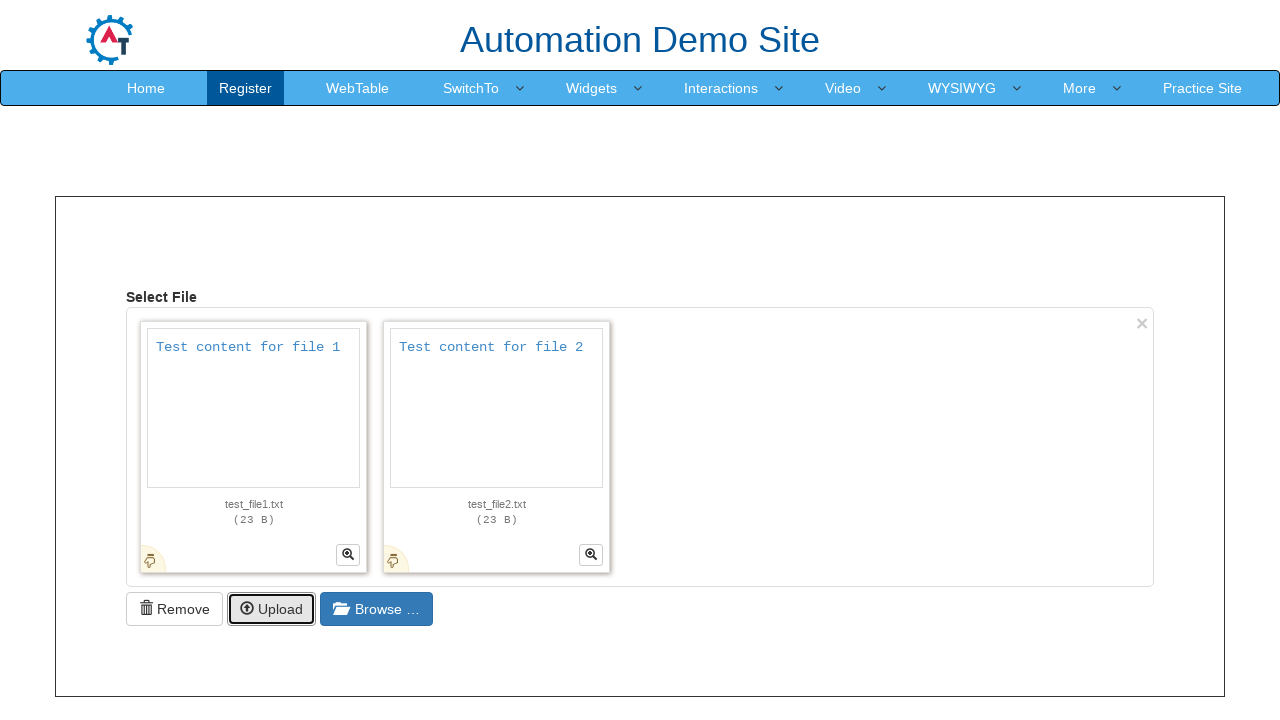